Navigates to BongoBD website, scrolls to load content, and clicks on a random video from the available videos on the page

Starting URL: https://bongobd.com/

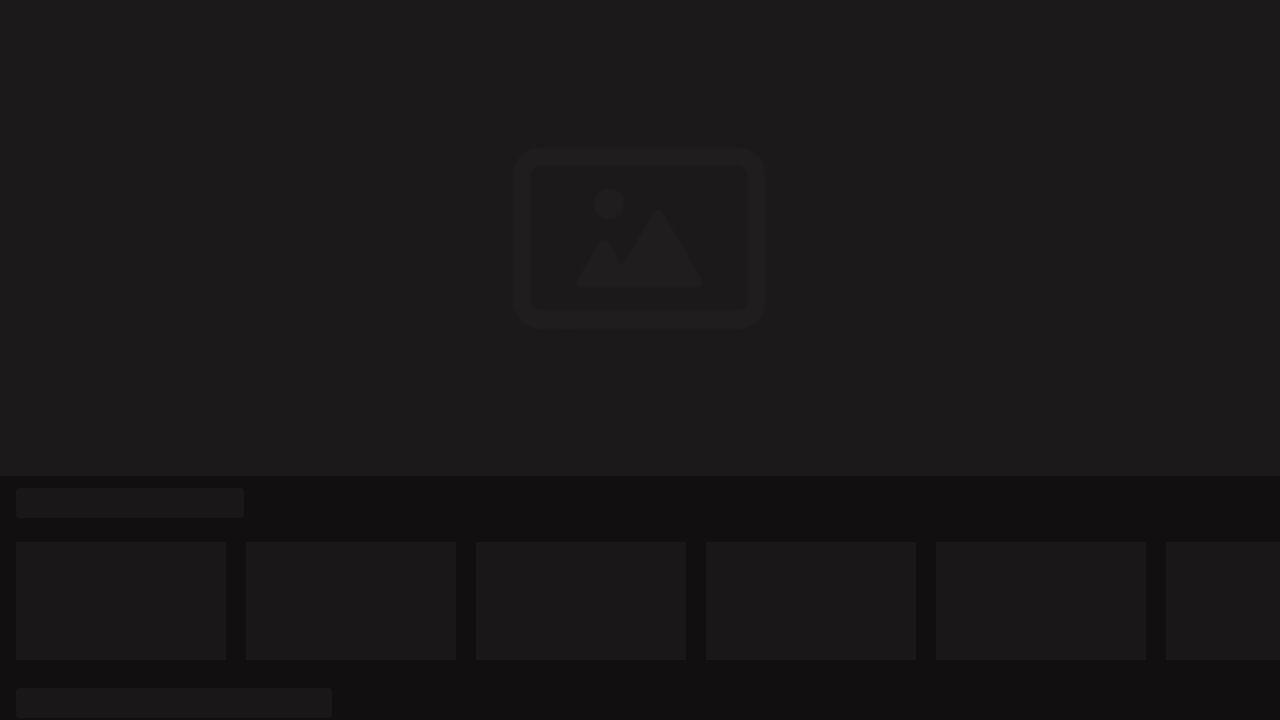

Waited 7 seconds for BongoBD page to load
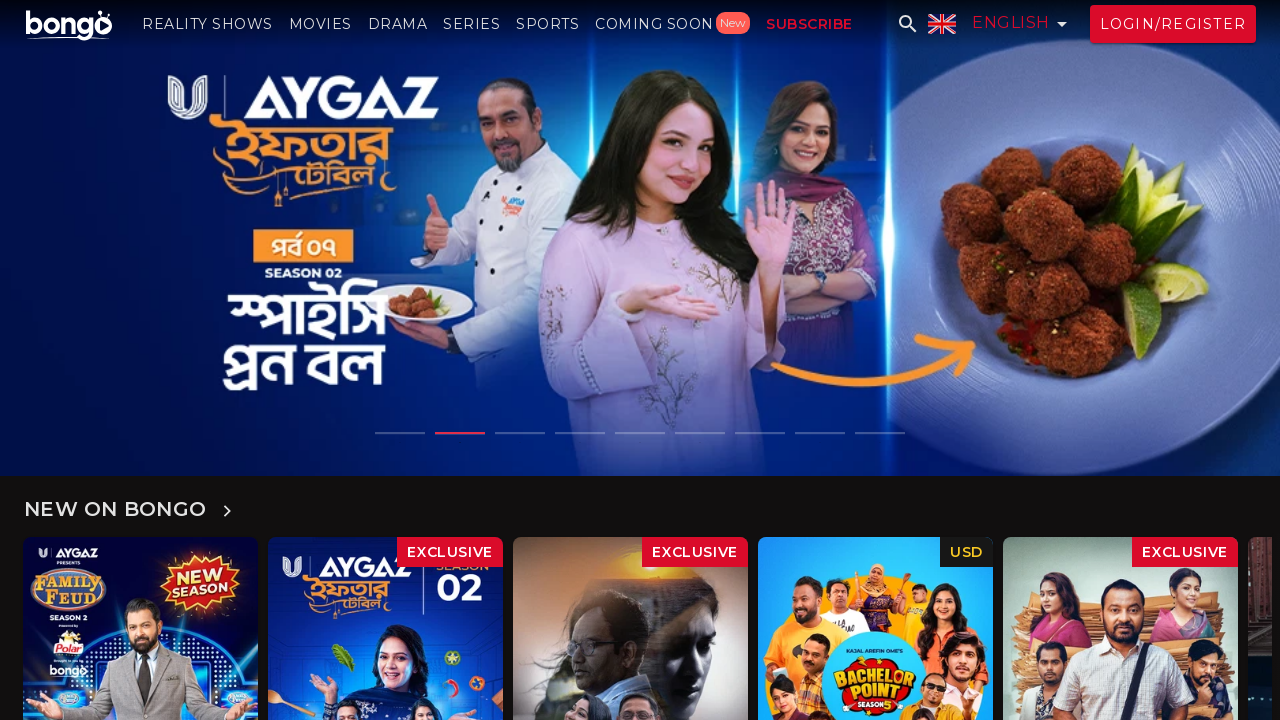

Scrolled to bottom of page to load all available videos
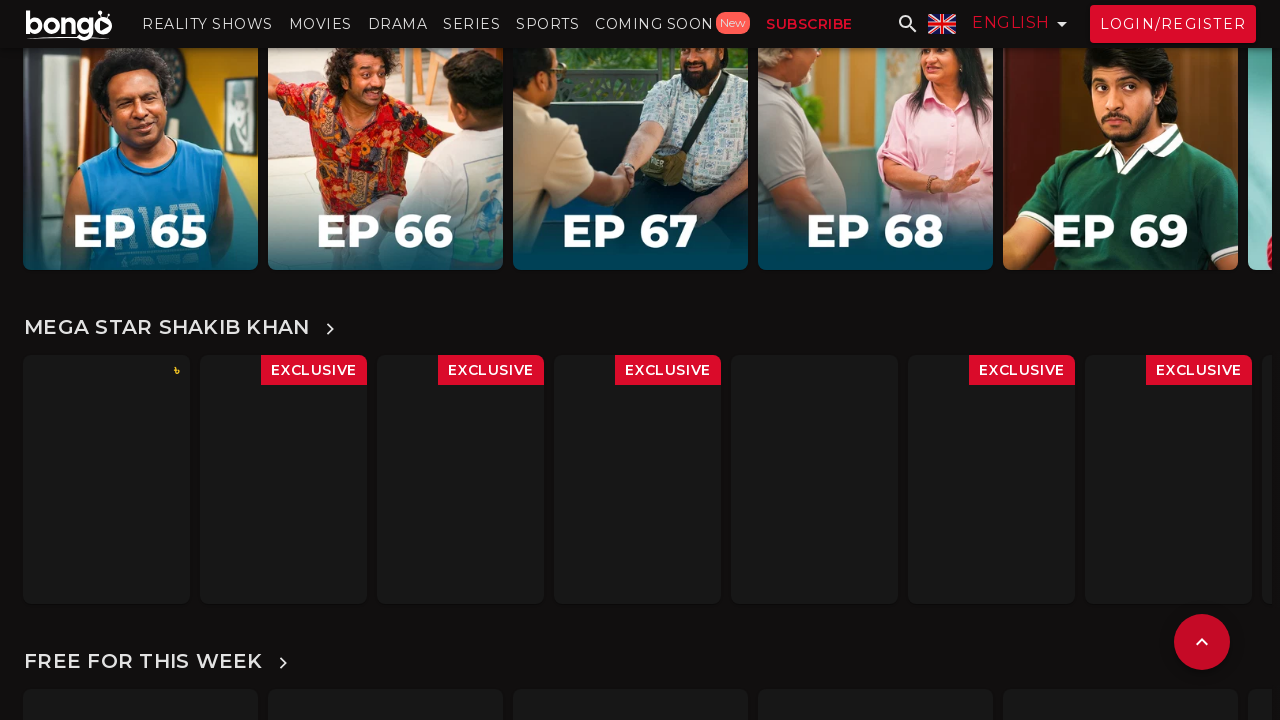

Found 60 video elements on the page
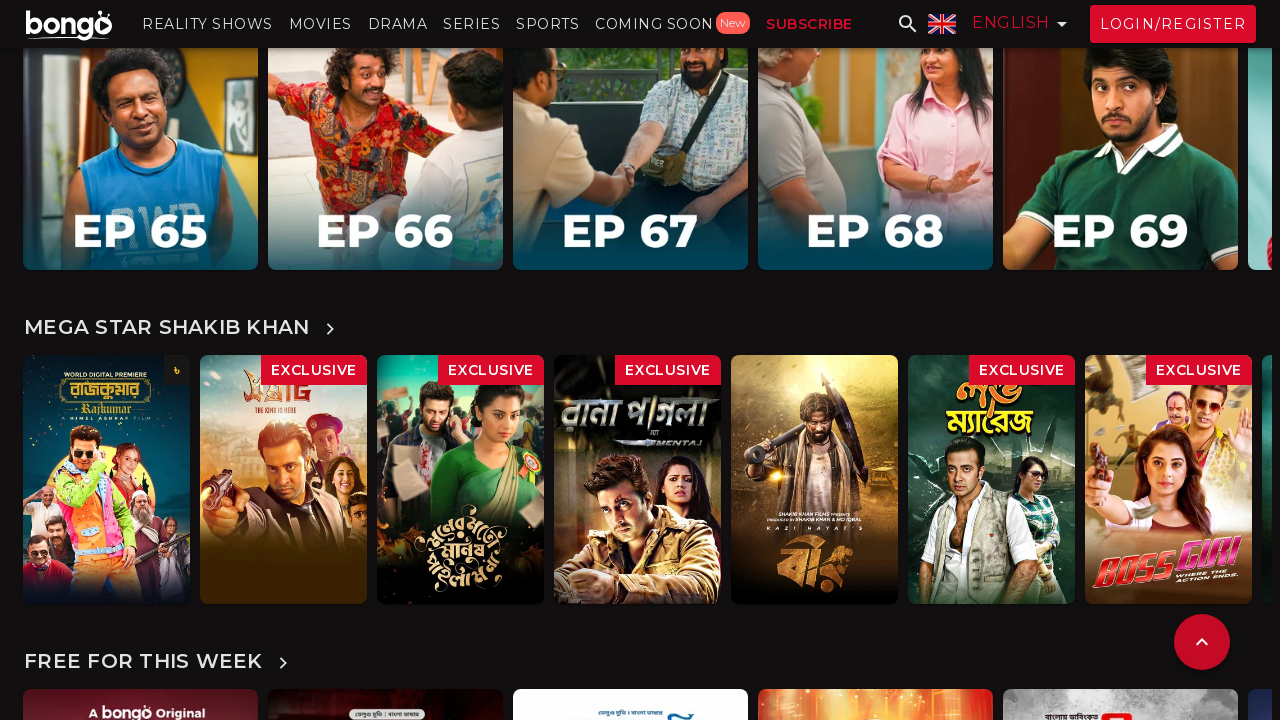

Clicked on random video at index 15 at (638, 360) on .MuiCardMedia-root >> nth=15
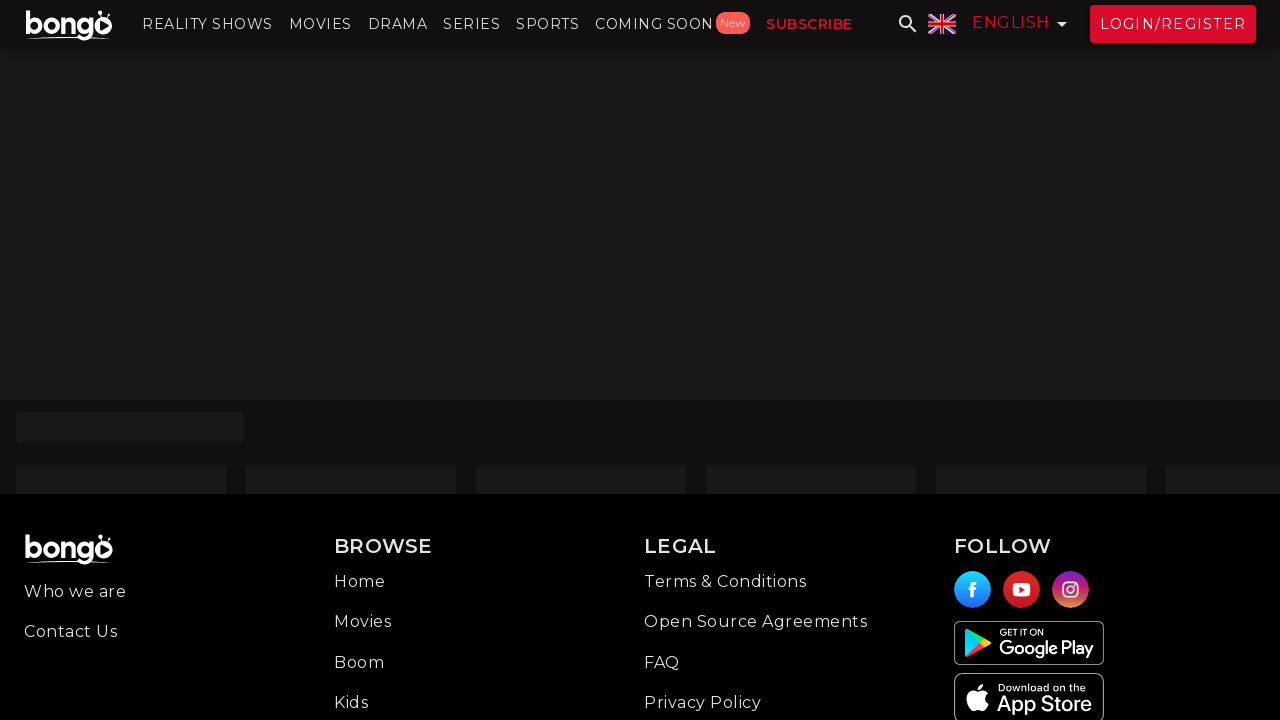

Waited 5 seconds for video page to load
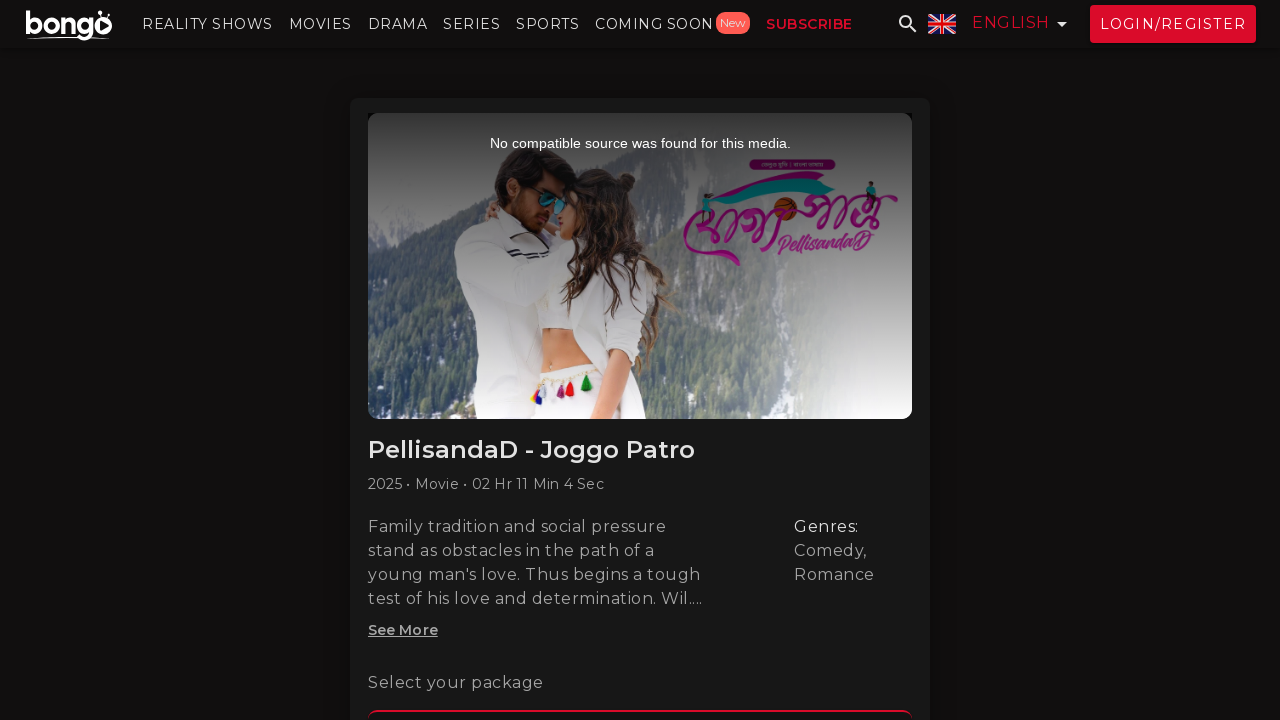

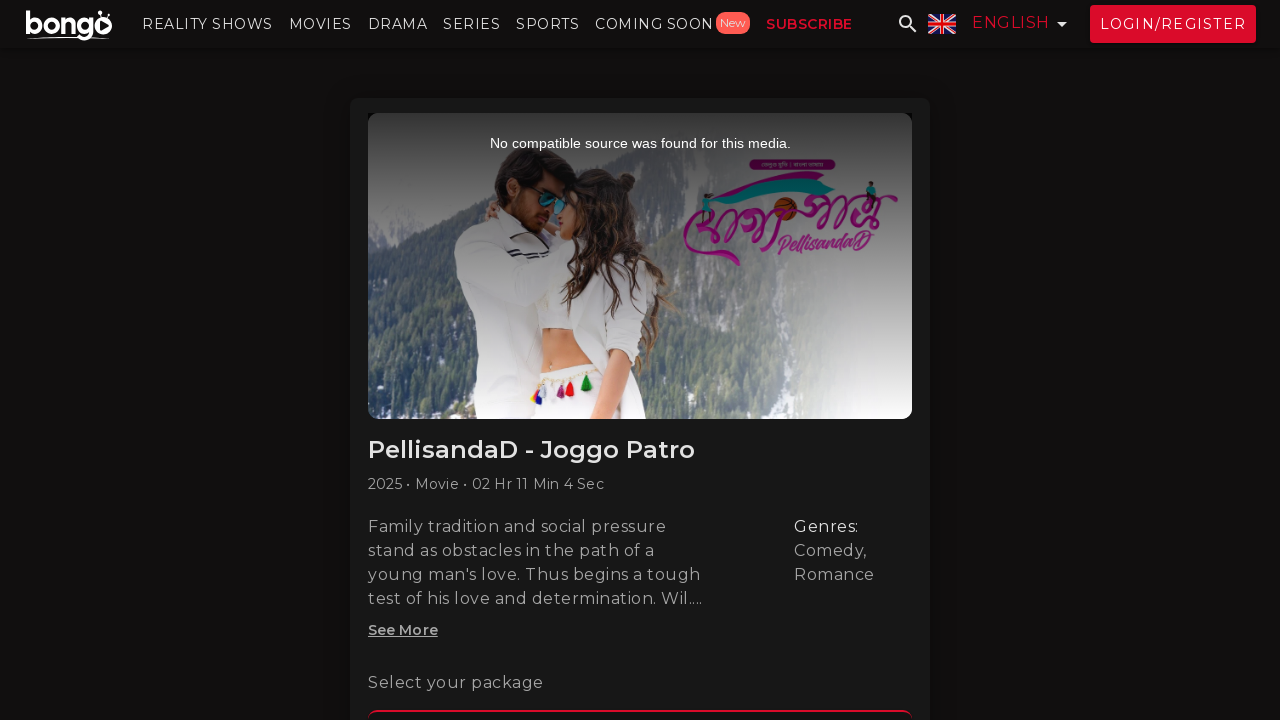